Waits for price to reach $100, then solves a mathematical captcha by calculating a logarithmic expression and submitting the answer

Starting URL: http://suninjuly.github.io/explicit_wait2.html

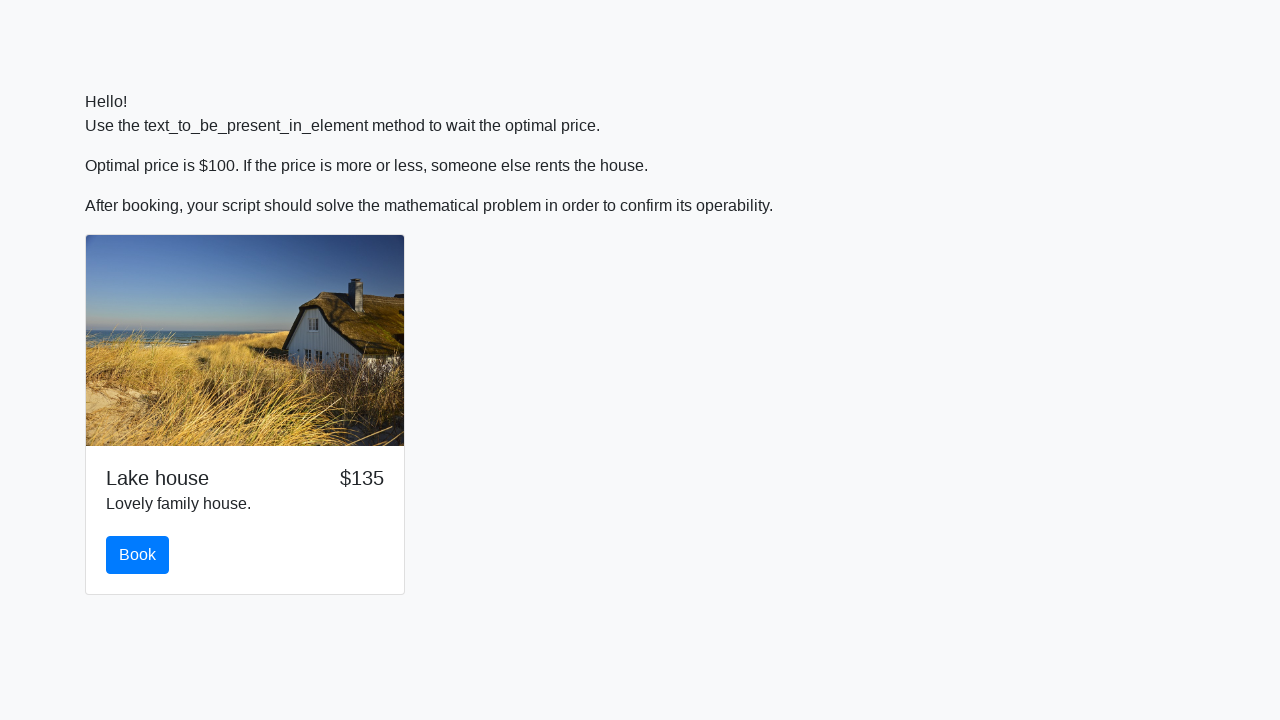

Waited for price to reach $100
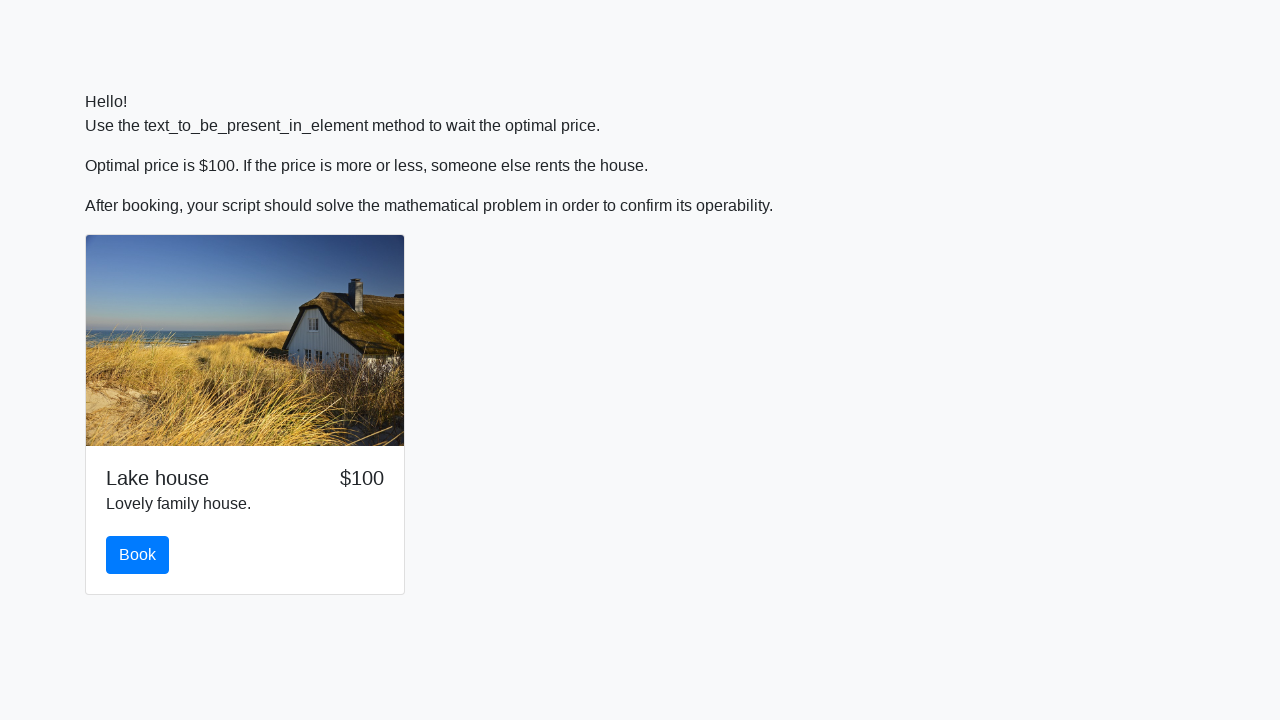

Clicked the book button at (138, 555) on button.btn
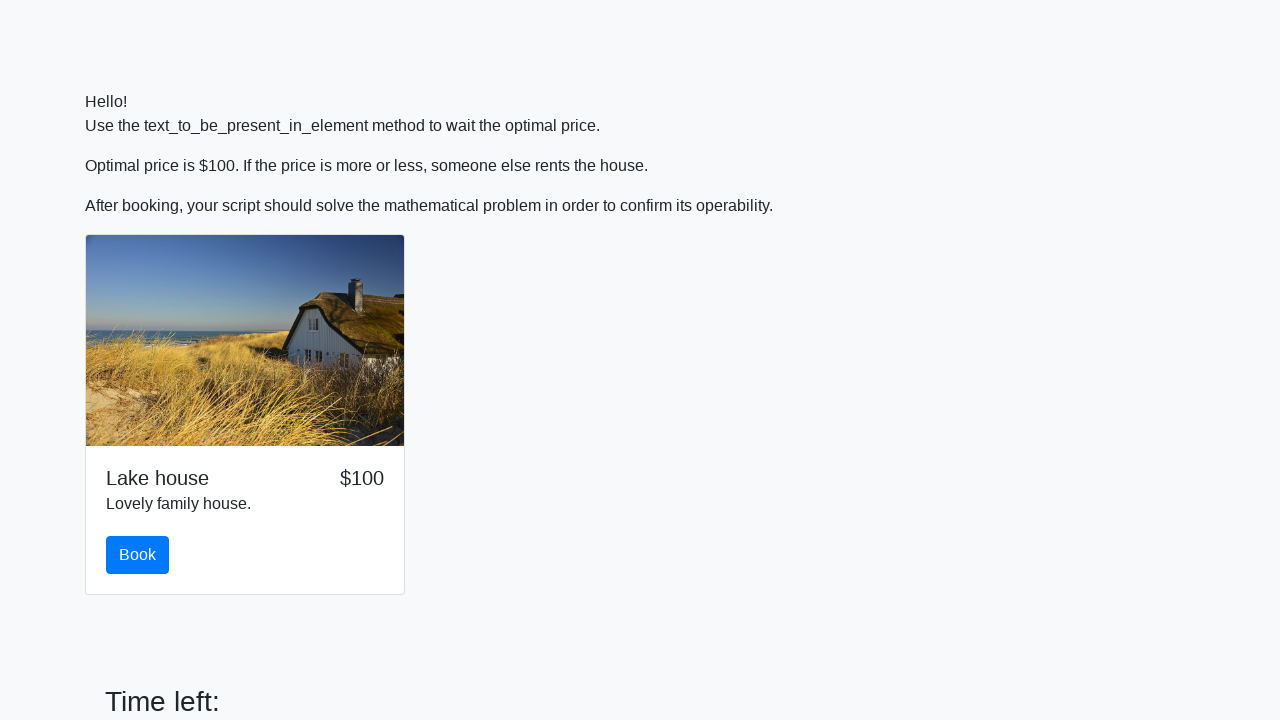

Retrieved input value for calculation: 360
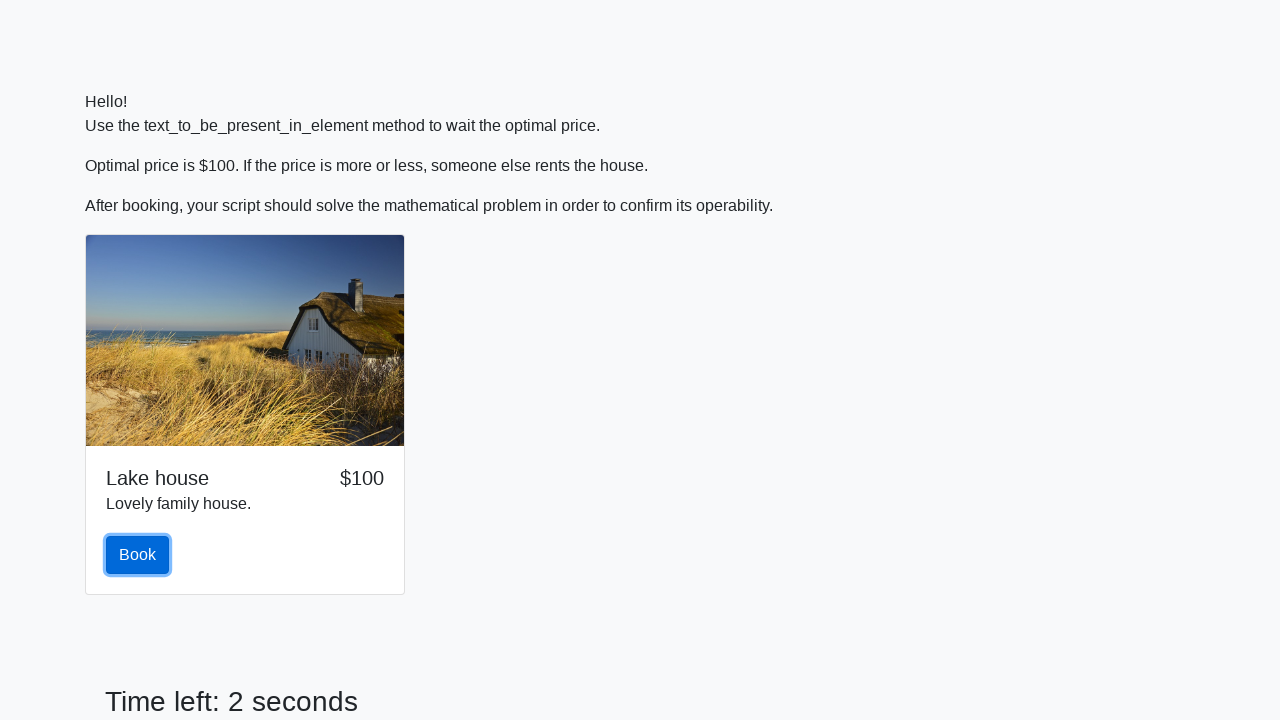

Calculated logarithmic expression result: 2.442954562176258
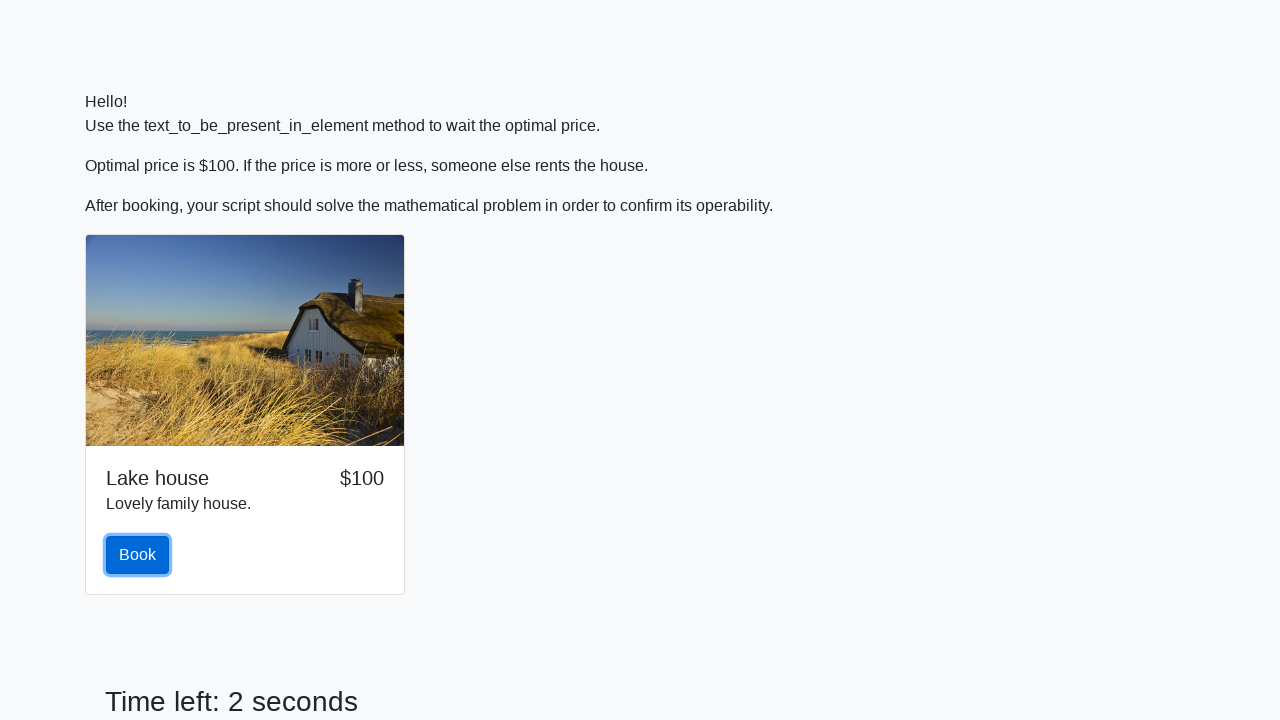

Filled answer into the form field on .form-control
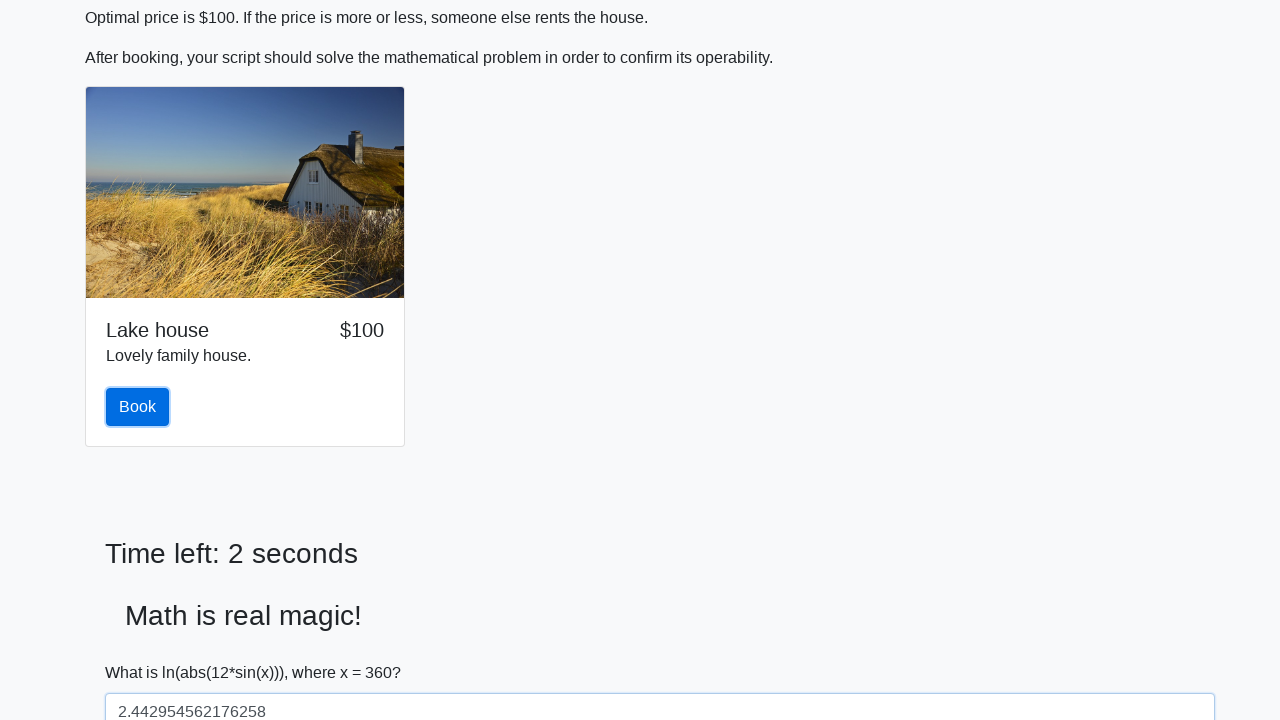

Clicked submit button to solve the captcha at (143, 651) on #solve
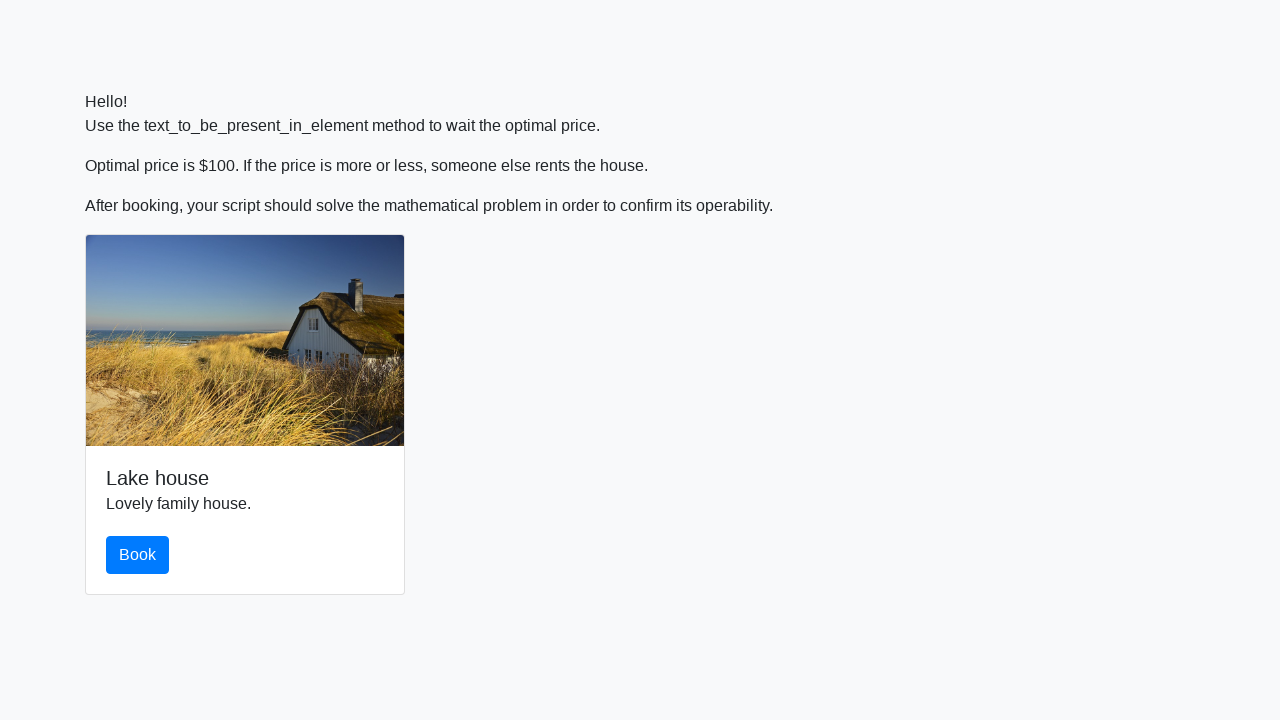

Waited for result to display
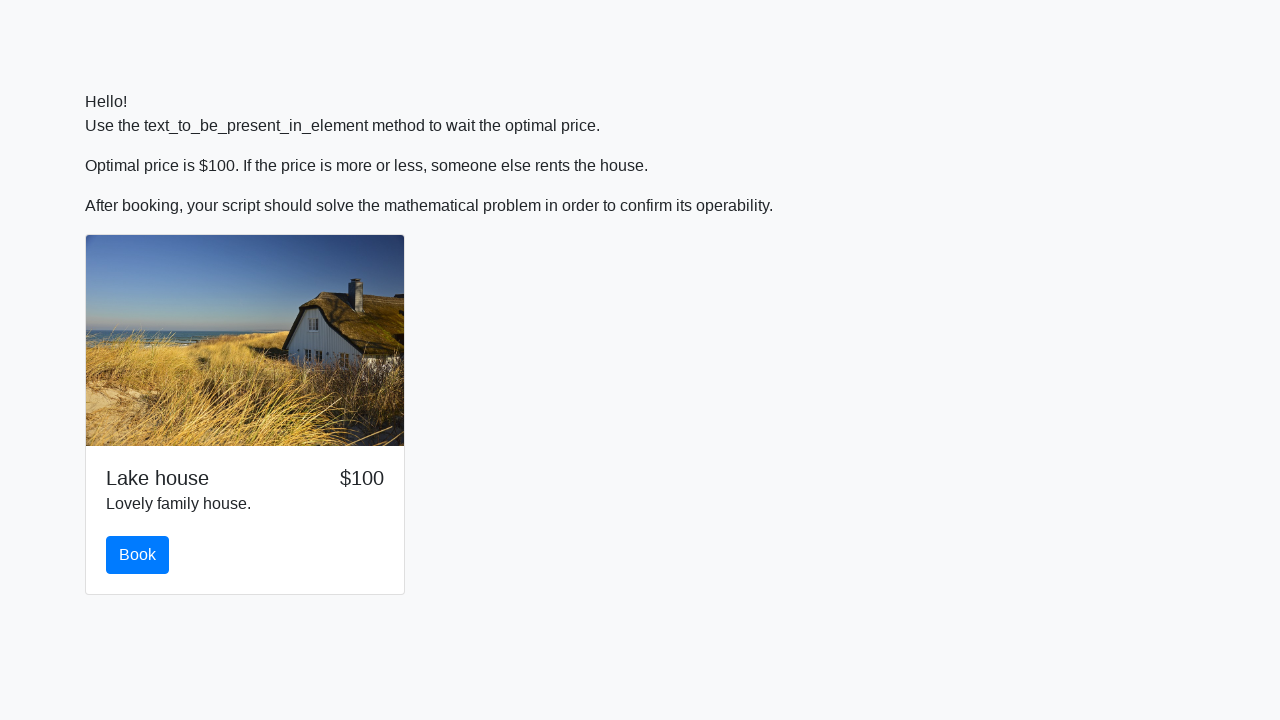

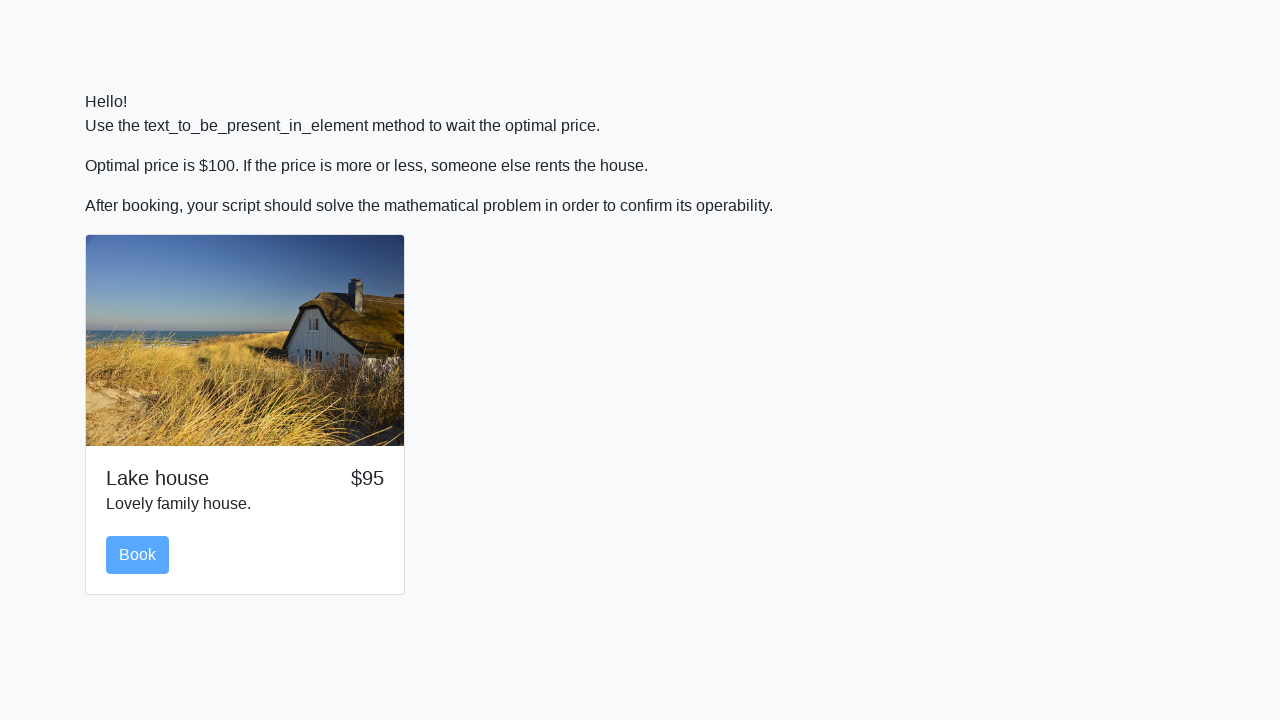